Navigates to the My Account page by clicking on the My Account menu link and verifies the page title

Starting URL: https://alchemy.hguy.co/lms

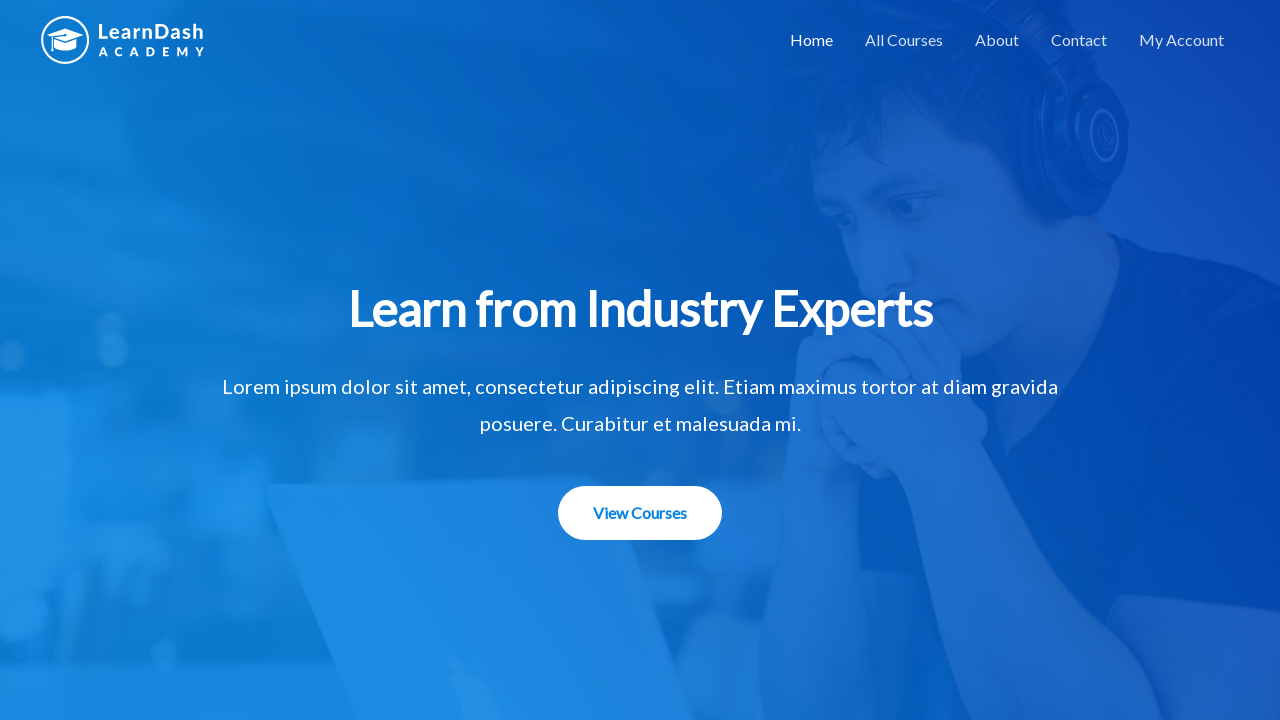

Clicked on My Account menu link at (1182, 40) on xpath=//a[contains(text(),'My Account')]
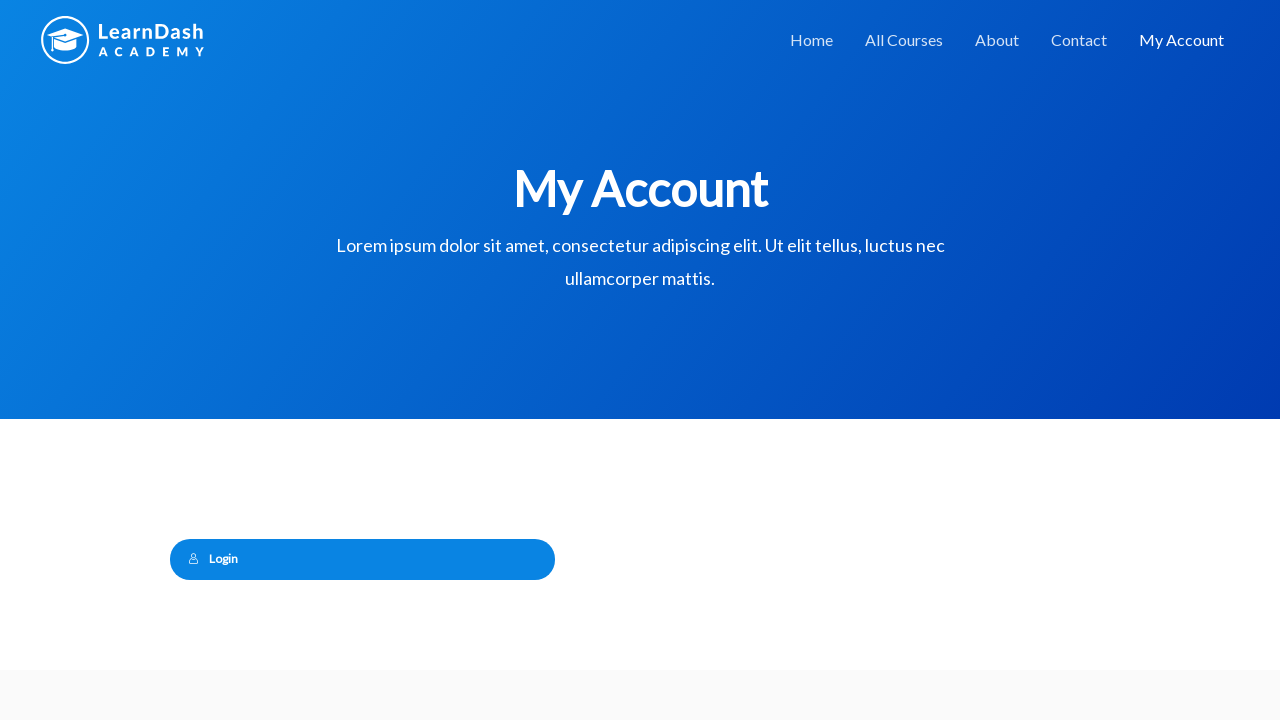

Waited for page to load (domcontentloaded)
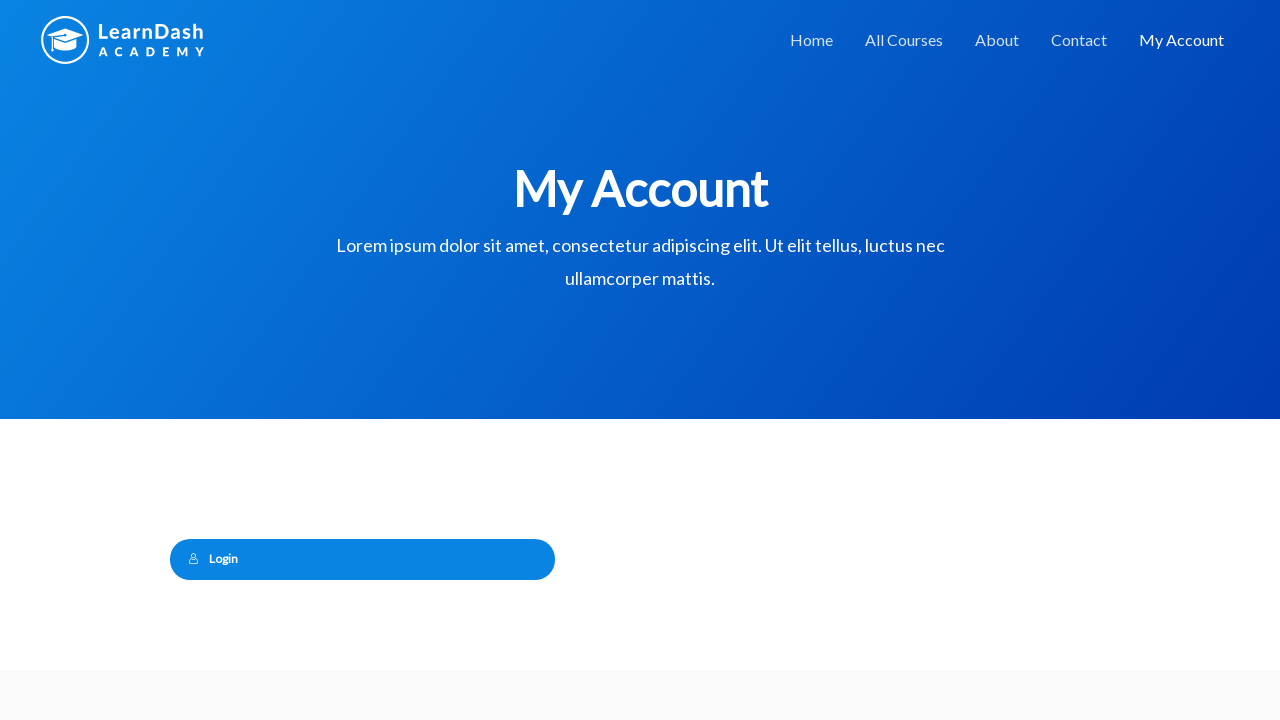

Verified page title is 'My Account – Alchemy LMS'
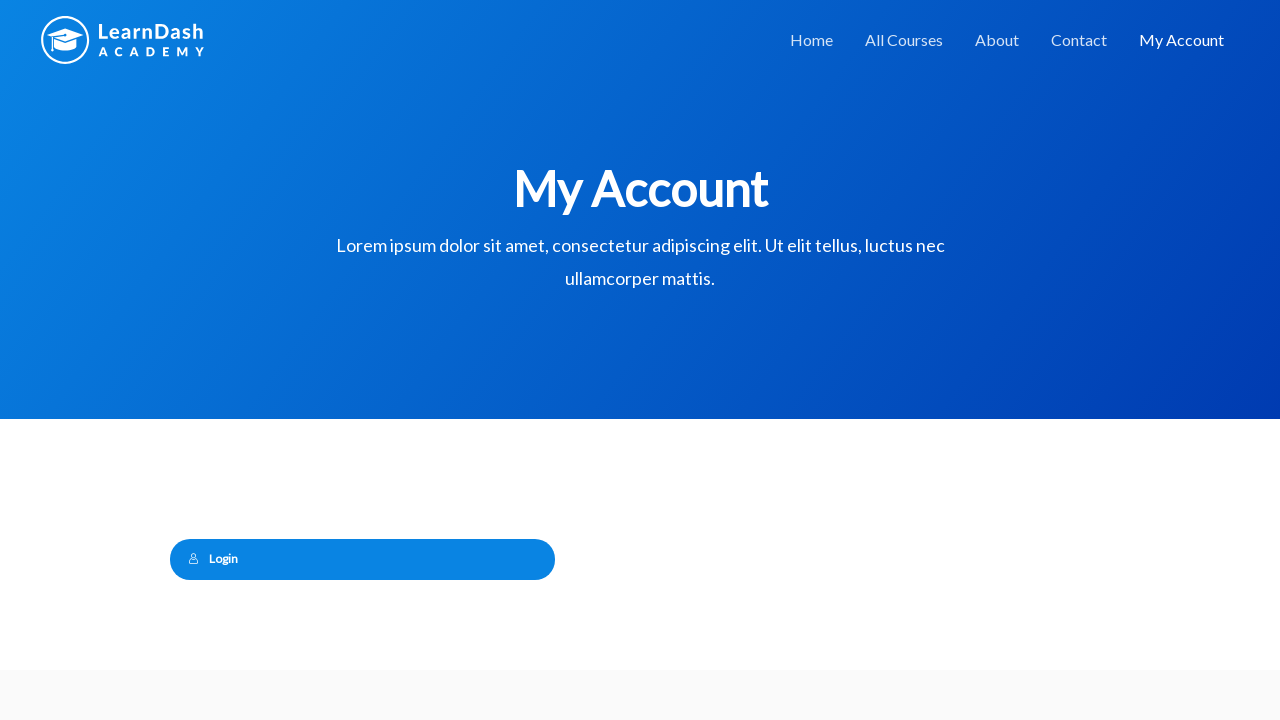

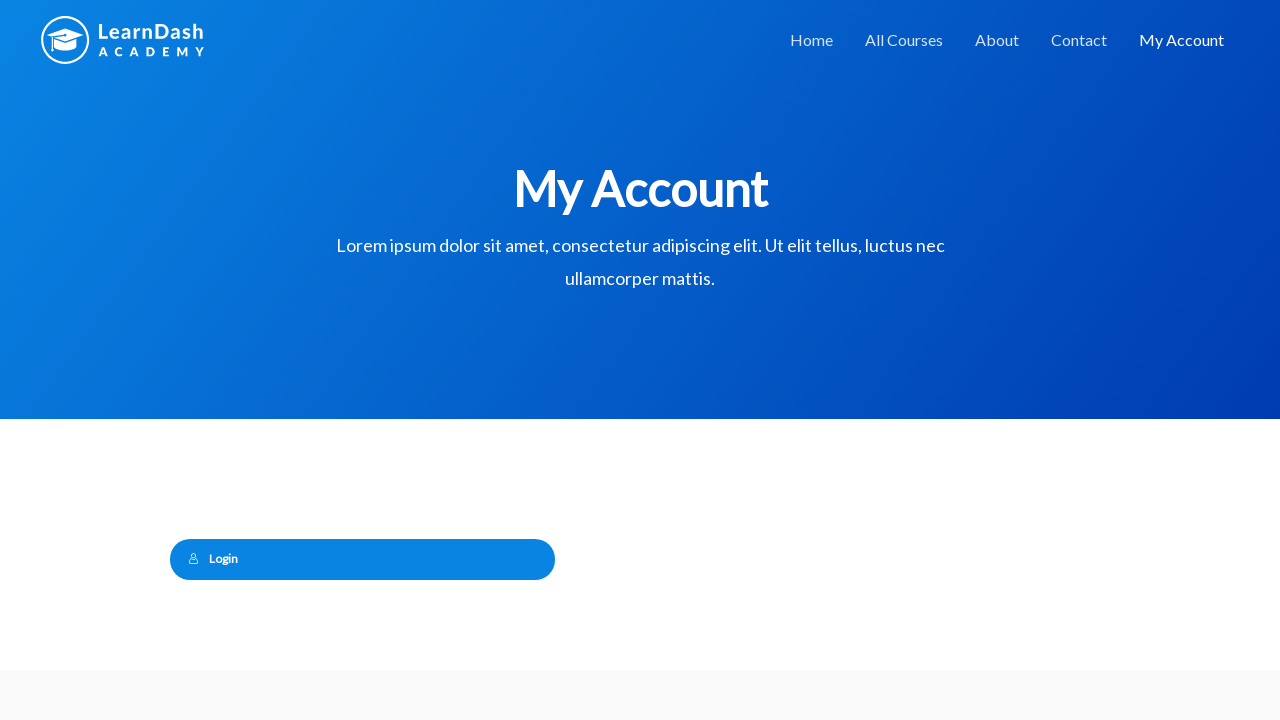